Tests multi-window handling by verifying page content, clicking a link that opens a new window, switching to the new window to verify its title, and then switching back to the original window to verify its title.

Starting URL: https://the-internet.herokuapp.com/windows

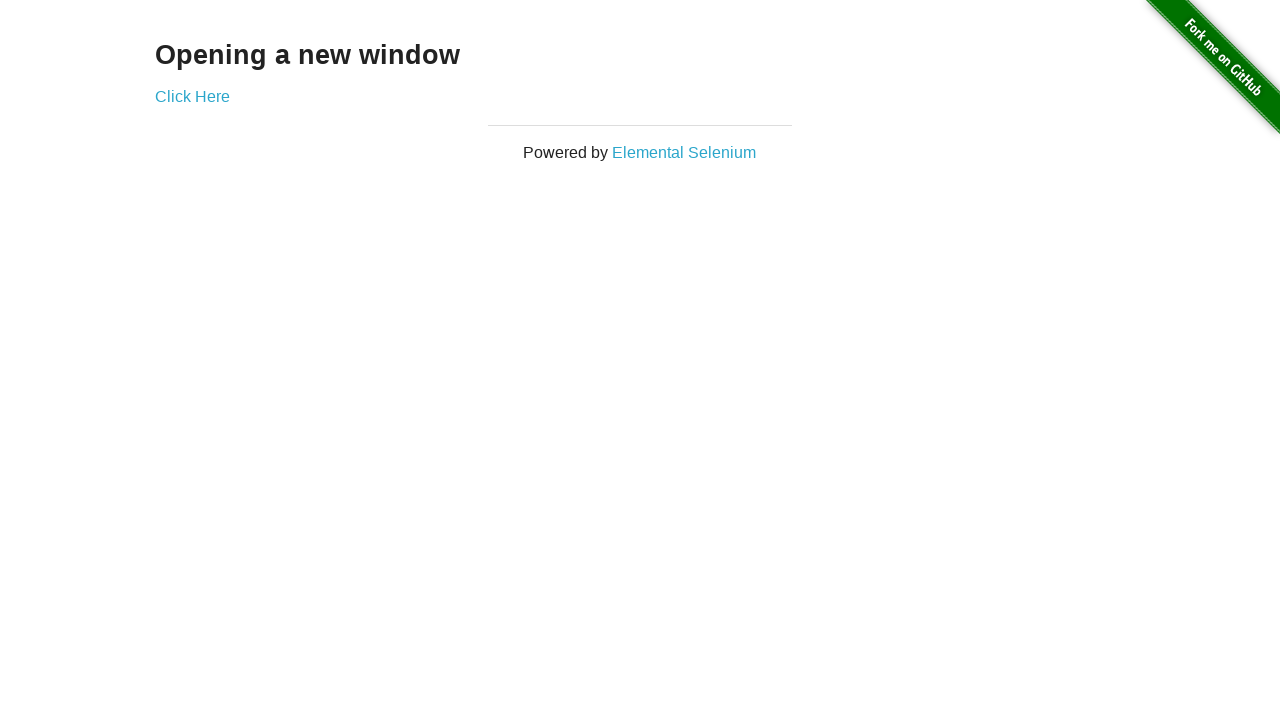

Verified heading text is 'Opening a new window'
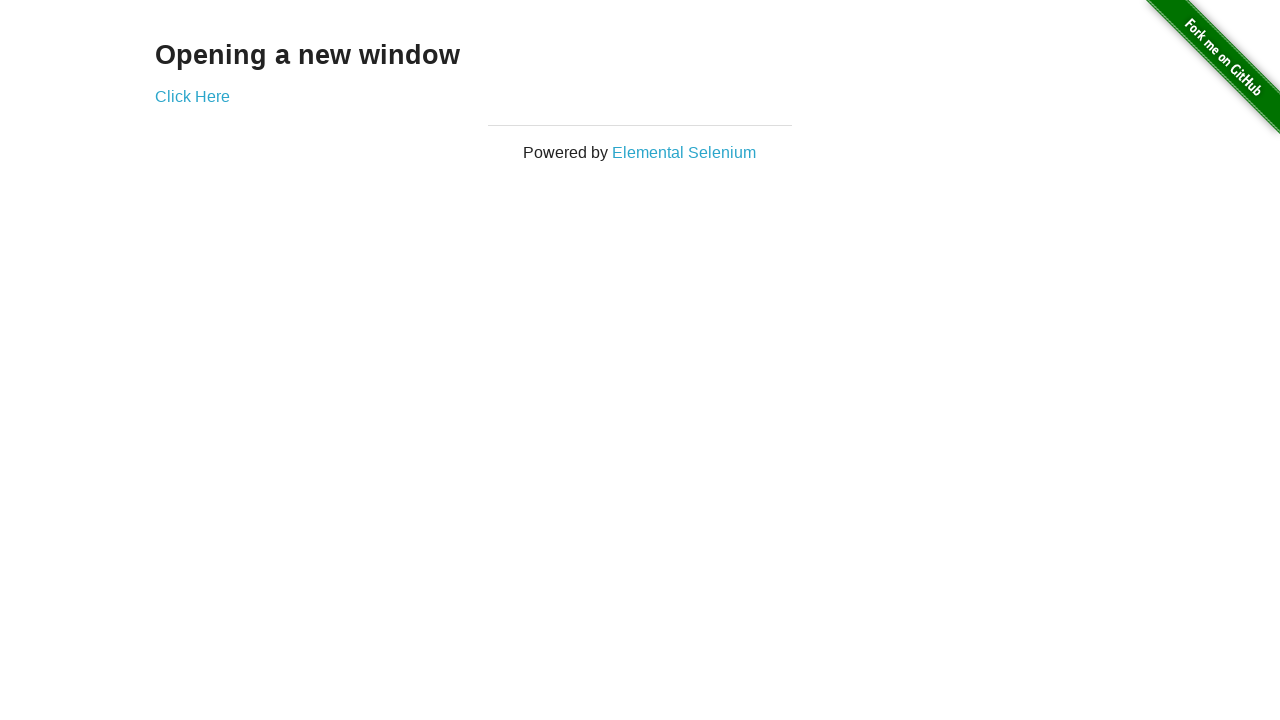

Verified original page title contains 'The Internet'
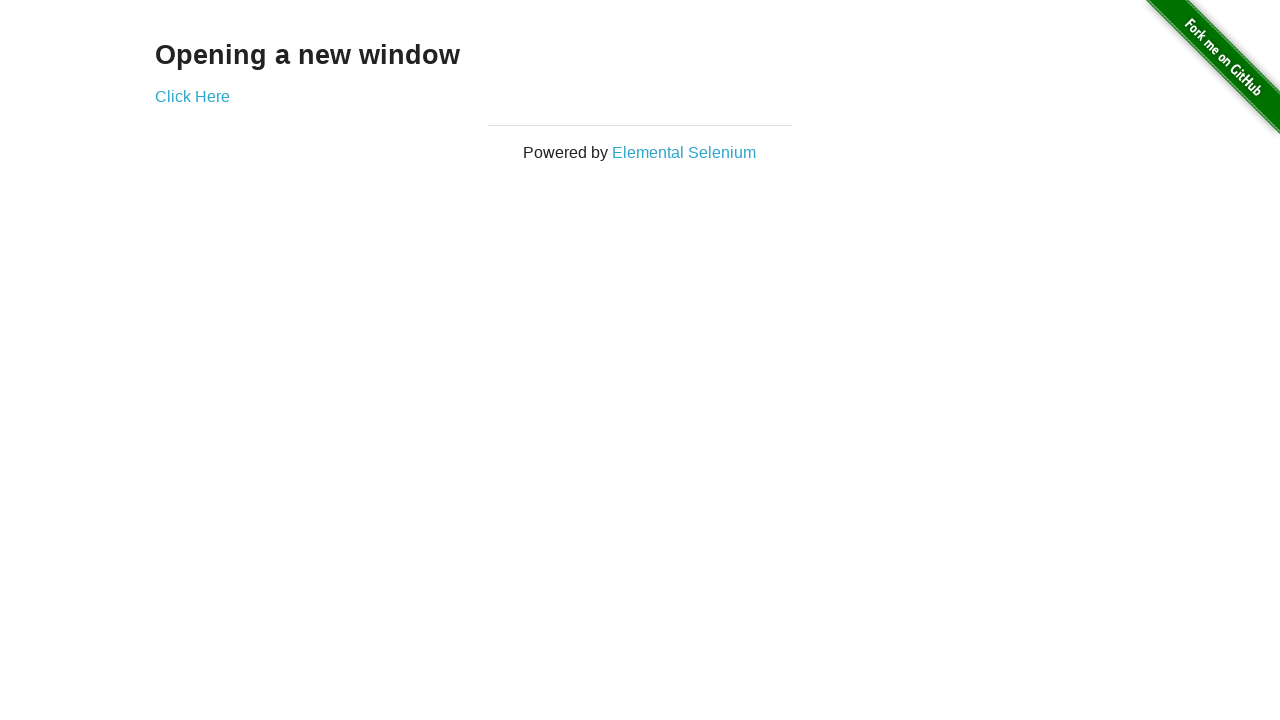

Clicked 'Click Here' link to open new window at (192, 96) on a[href='/windows/new']
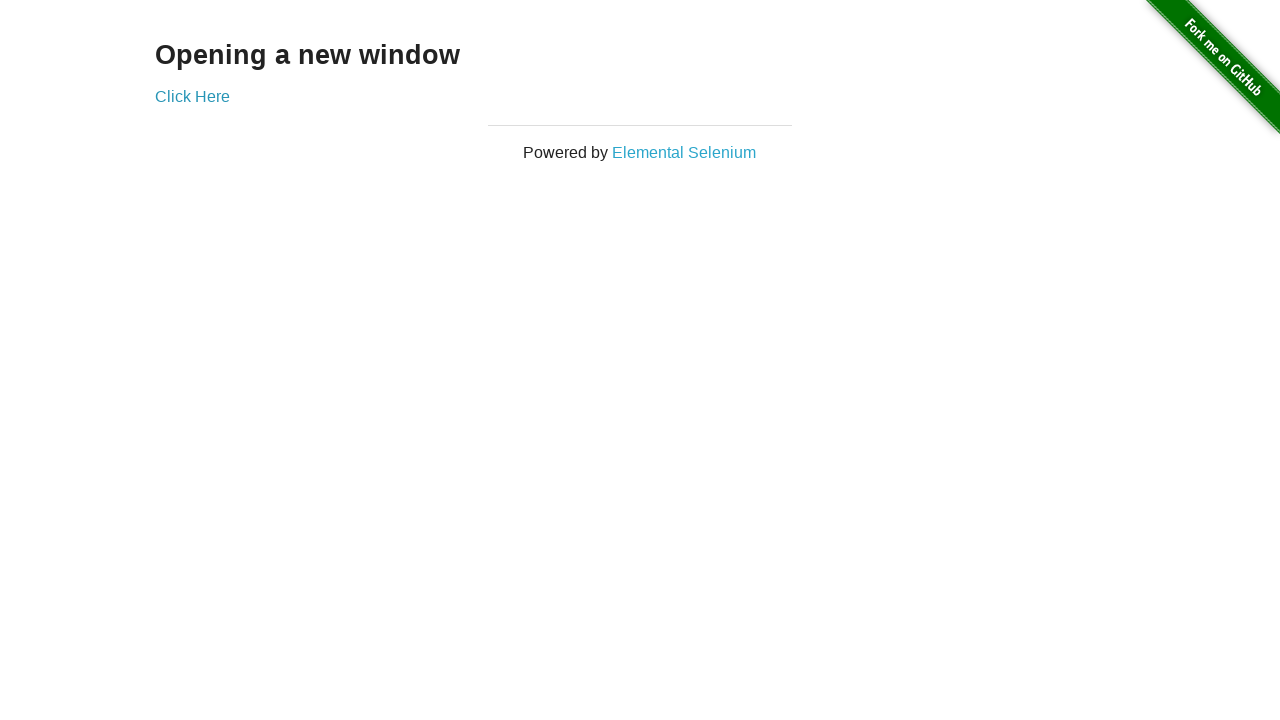

Captured new window/page
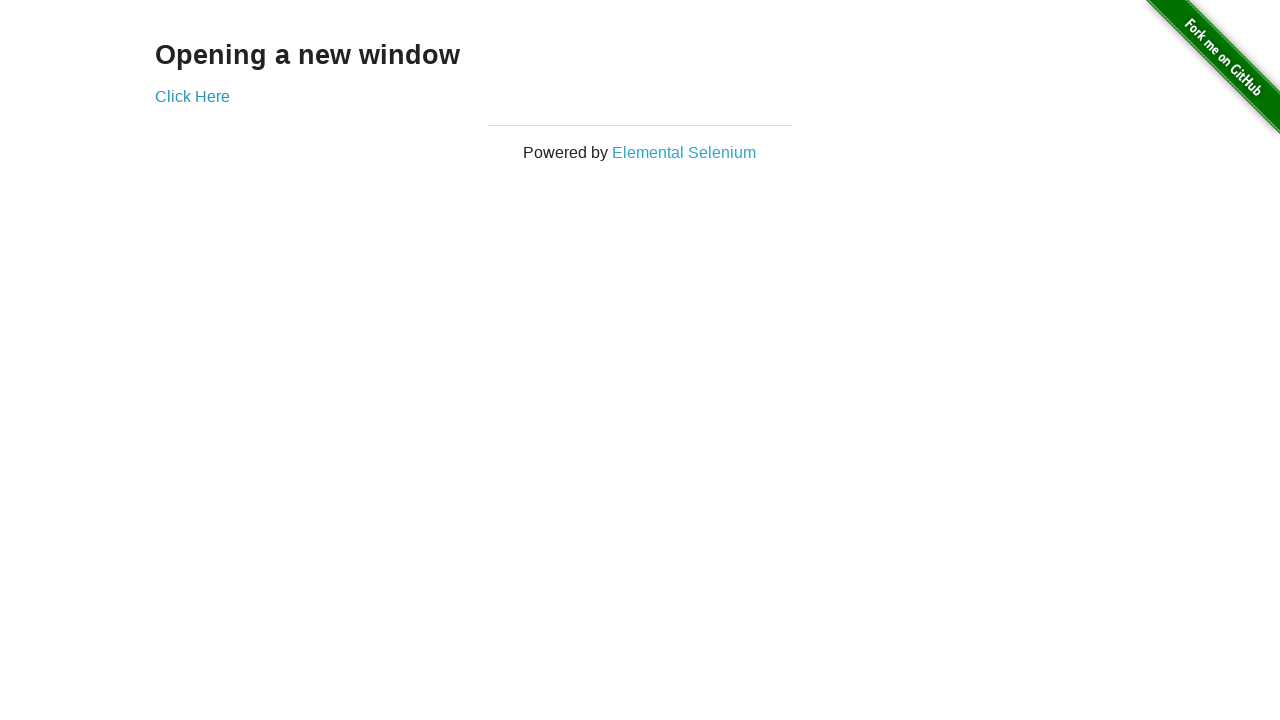

New window loaded completely
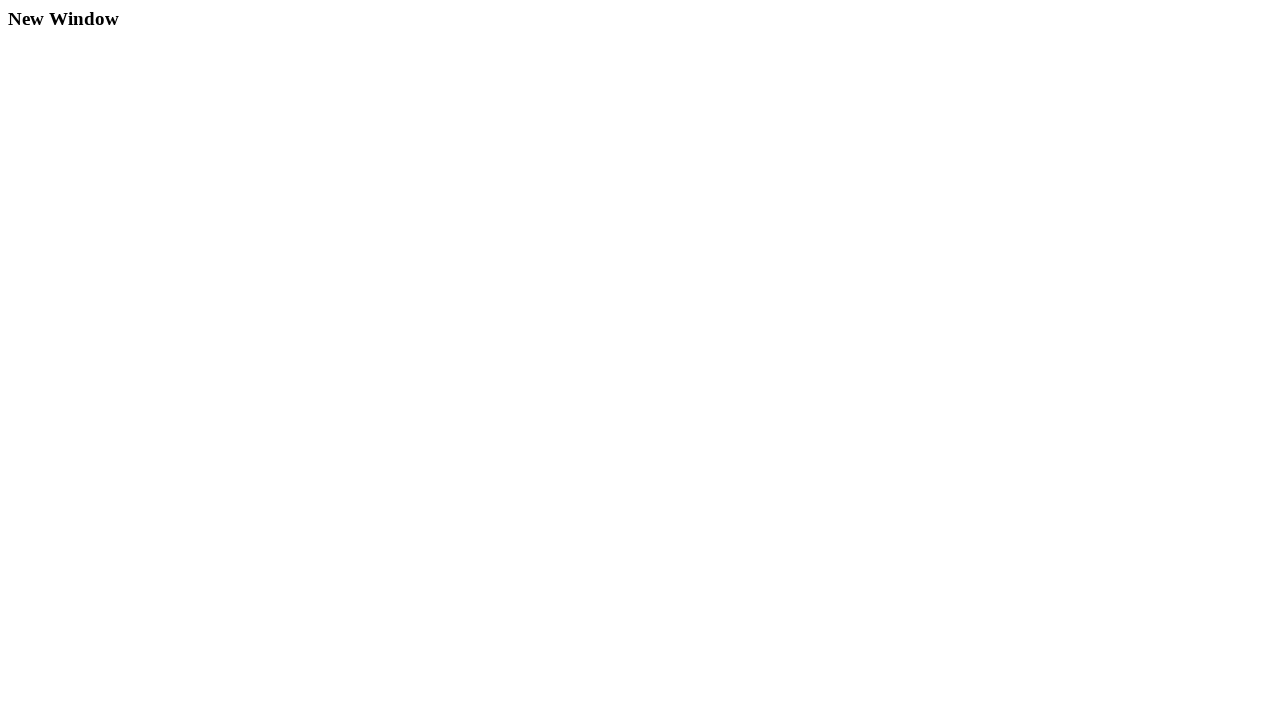

Verified new window title is 'New Window'
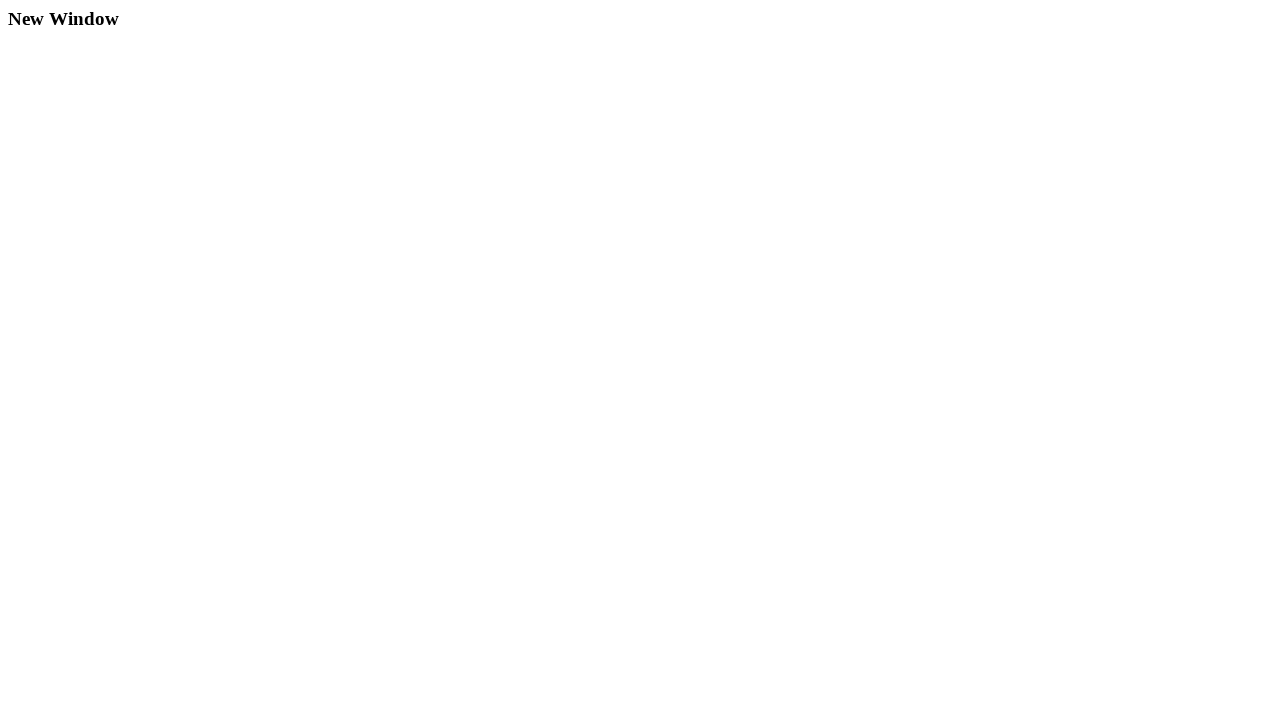

Switched back to original window
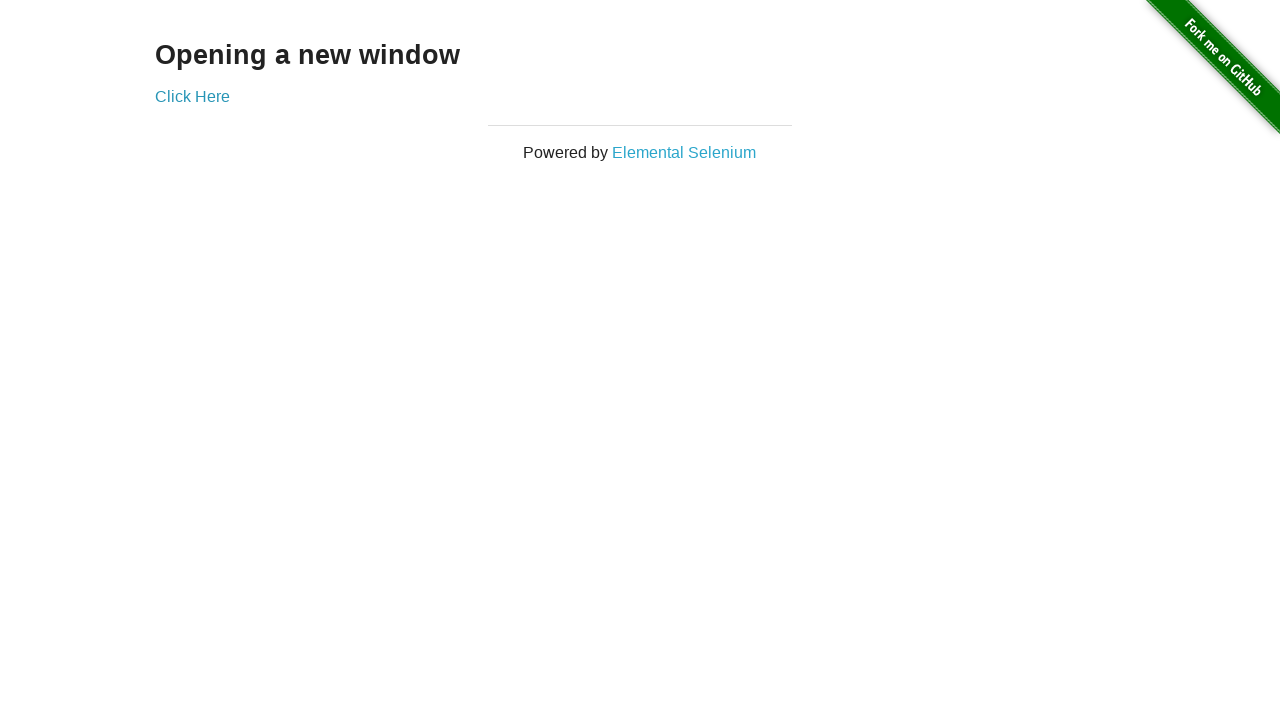

Verified original page title still contains 'The Internet'
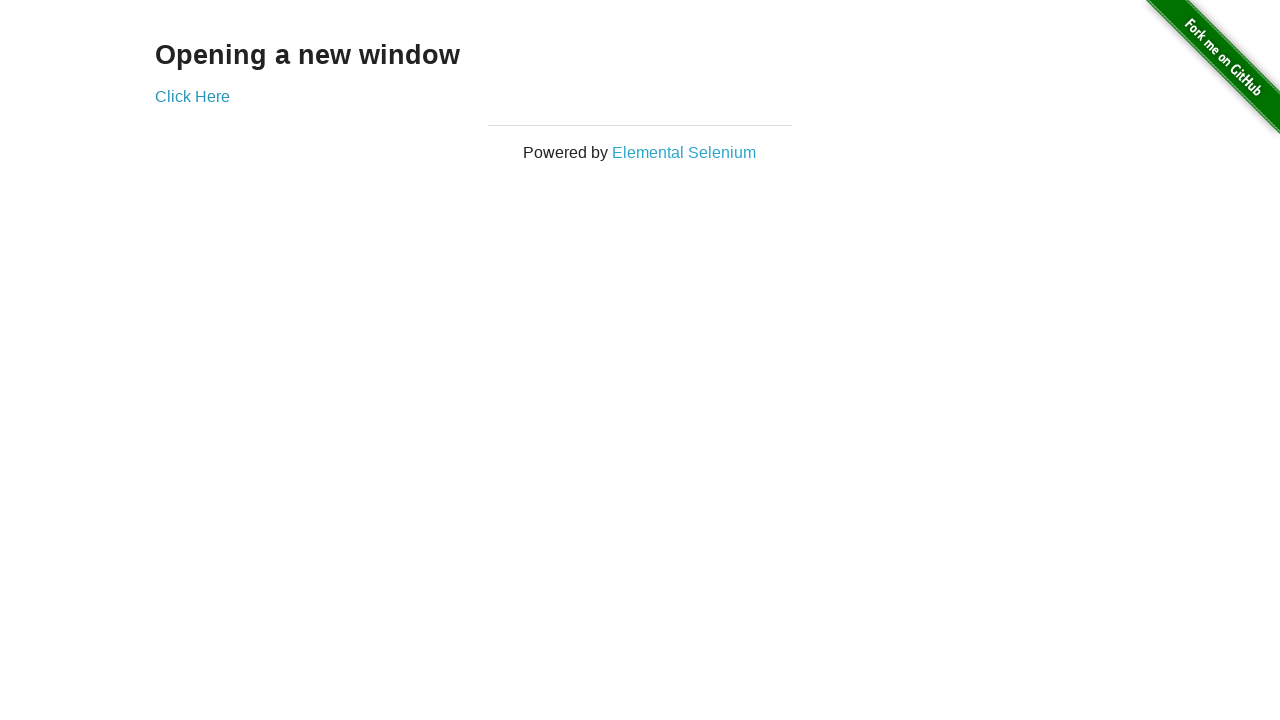

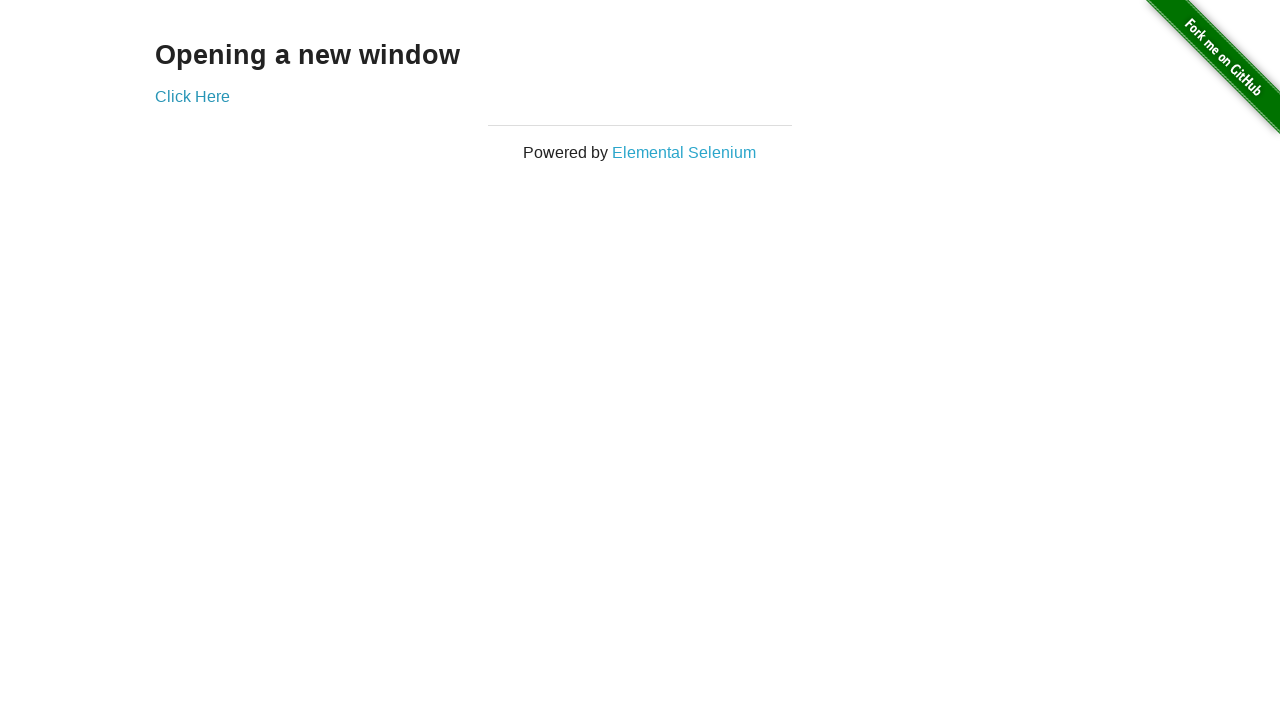